Tests that the todo counter displays the correct number of items

Starting URL: https://demo.playwright.dev/todomvc

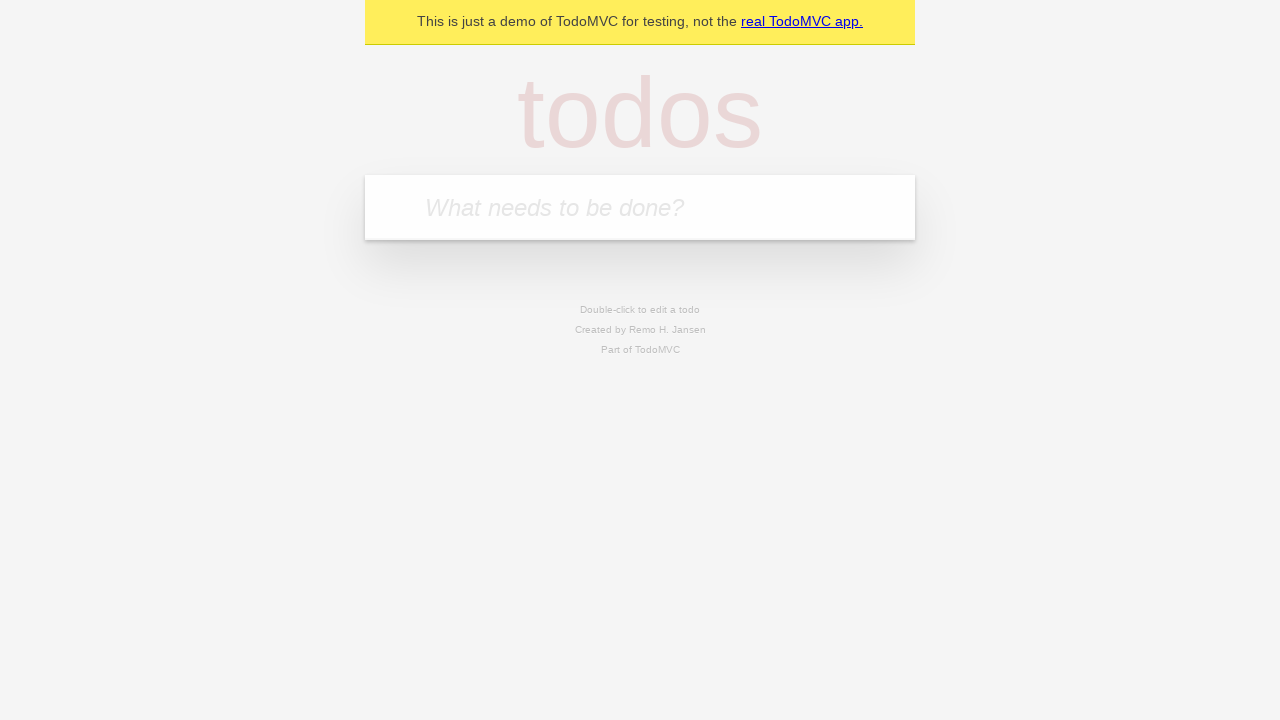

Filled todo input with 'buy some cheese' on internal:attr=[placeholder="What needs to be done?"i]
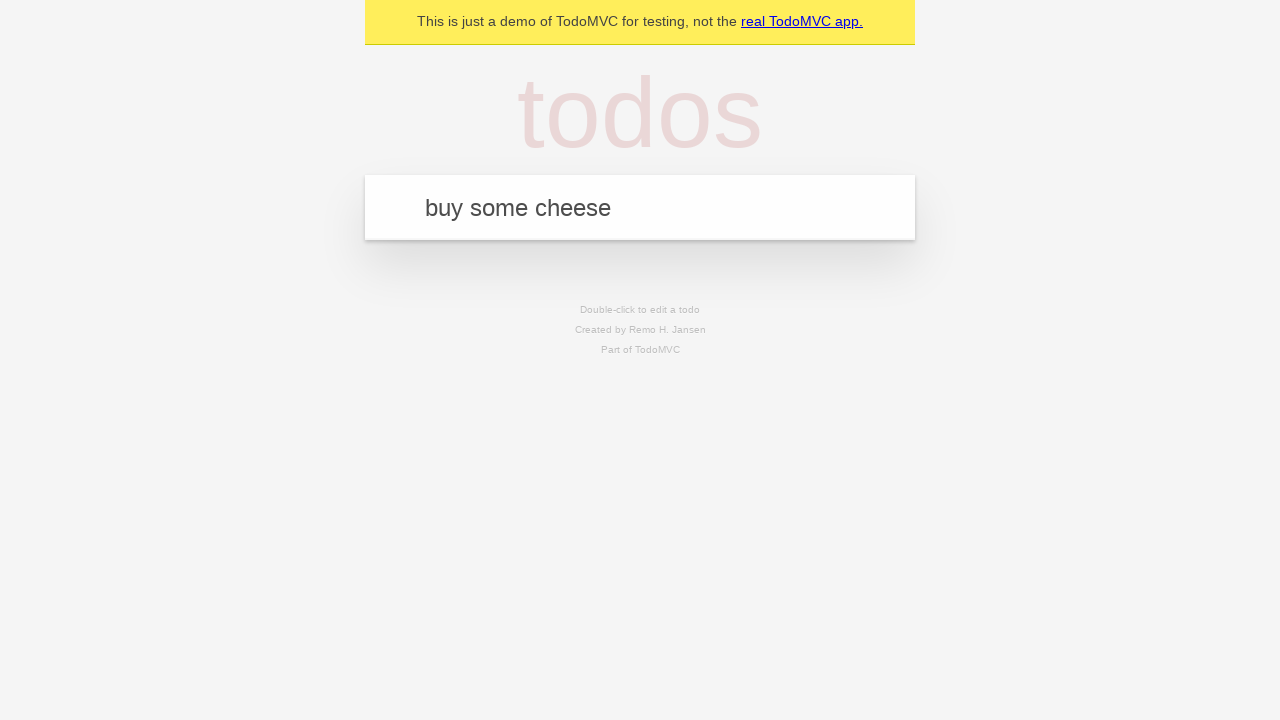

Pressed Enter to add first todo item on internal:attr=[placeholder="What needs to be done?"i]
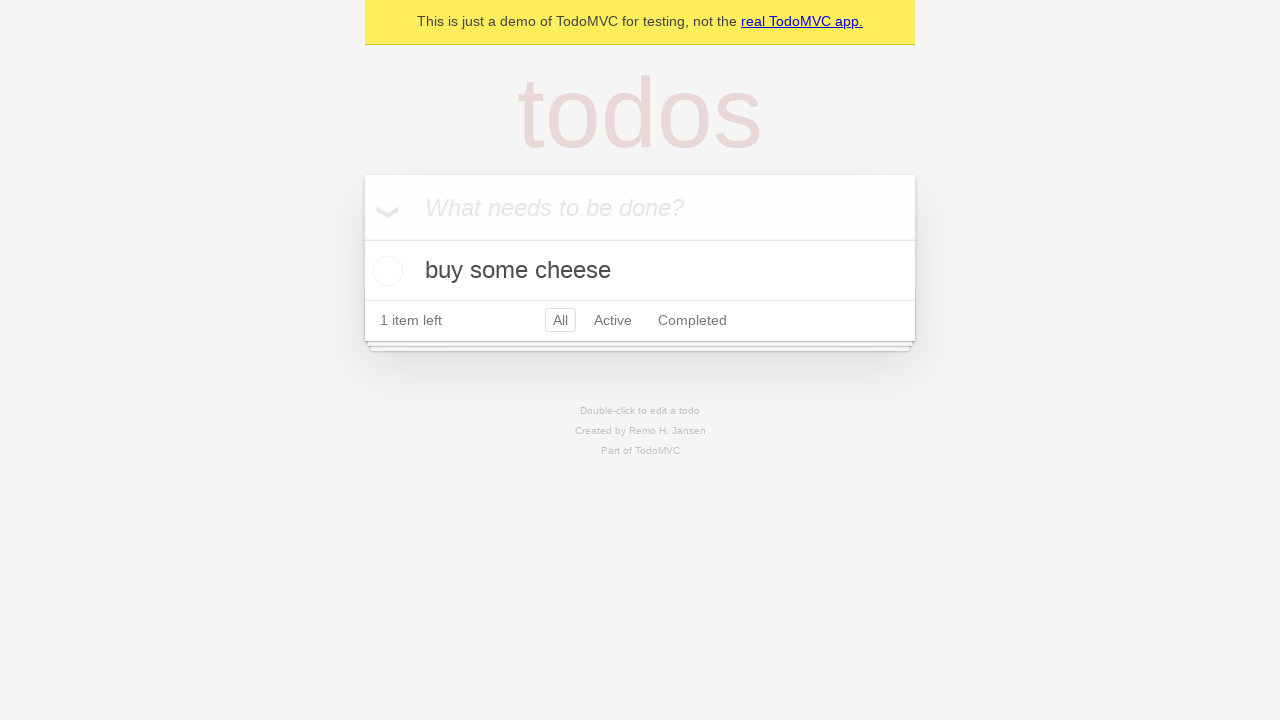

Waited for todo counter to load
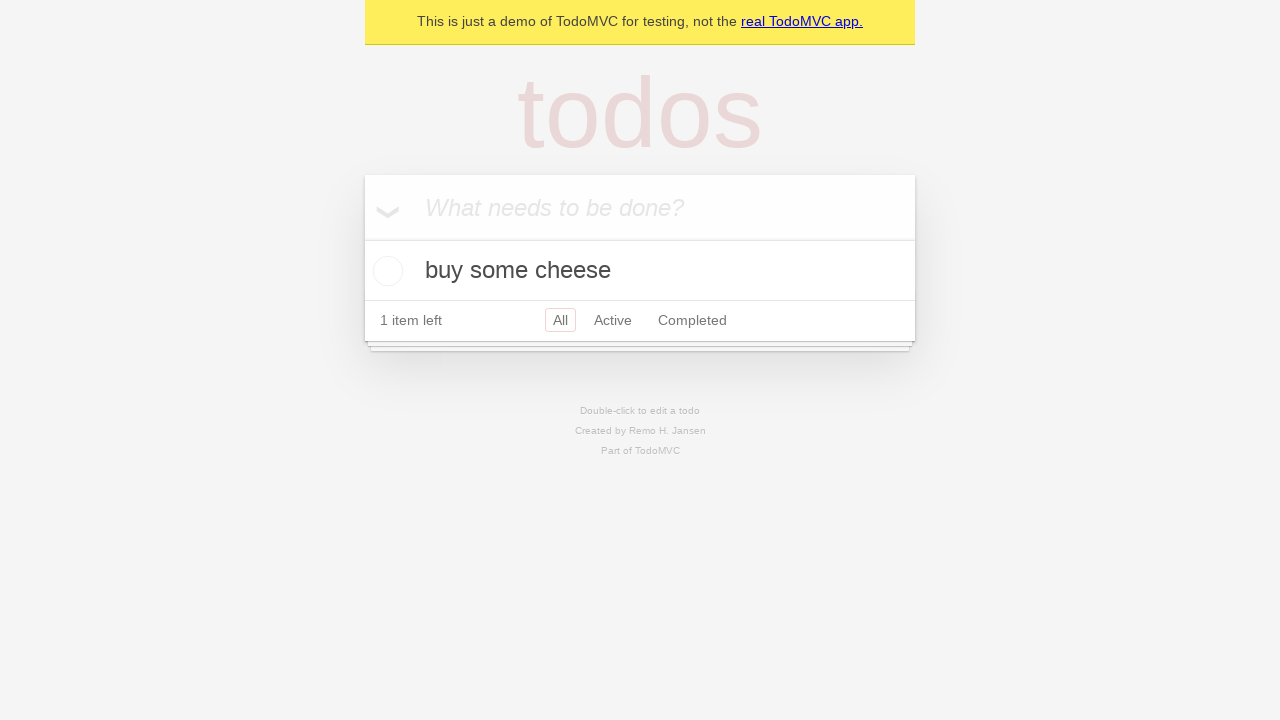

Filled todo input with 'feed the cat' on internal:attr=[placeholder="What needs to be done?"i]
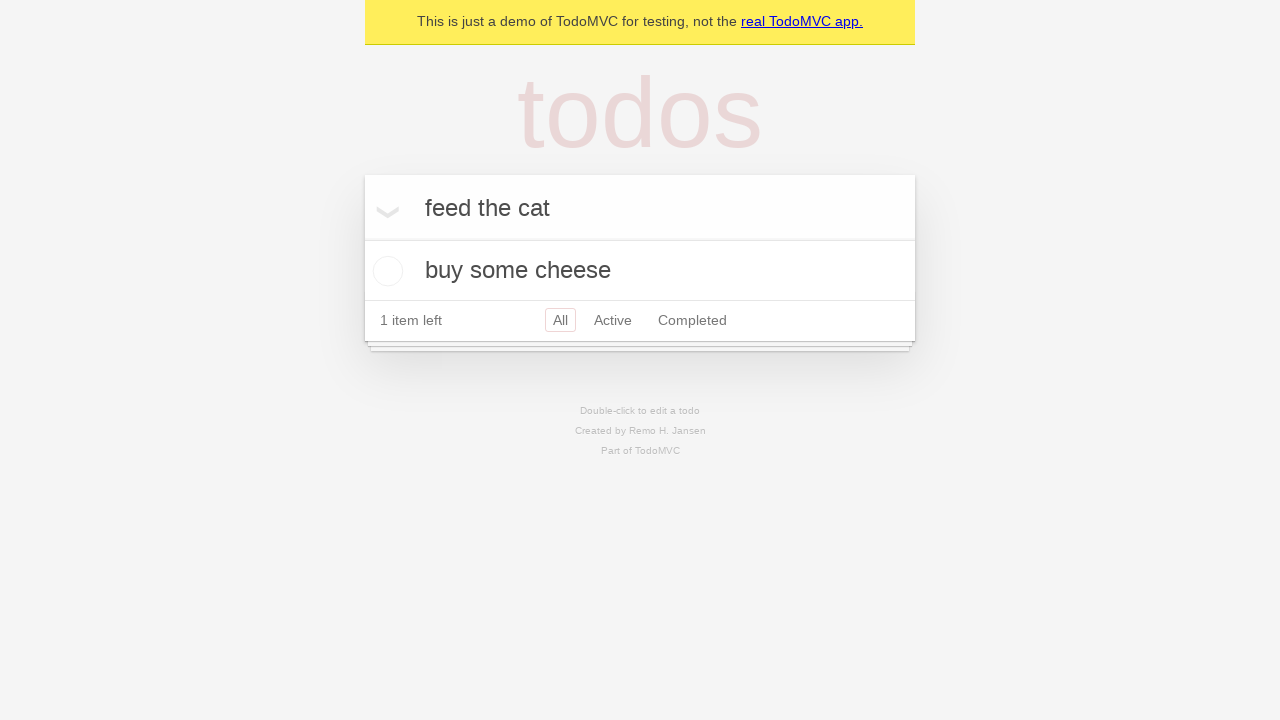

Pressed Enter to add second todo item on internal:attr=[placeholder="What needs to be done?"i]
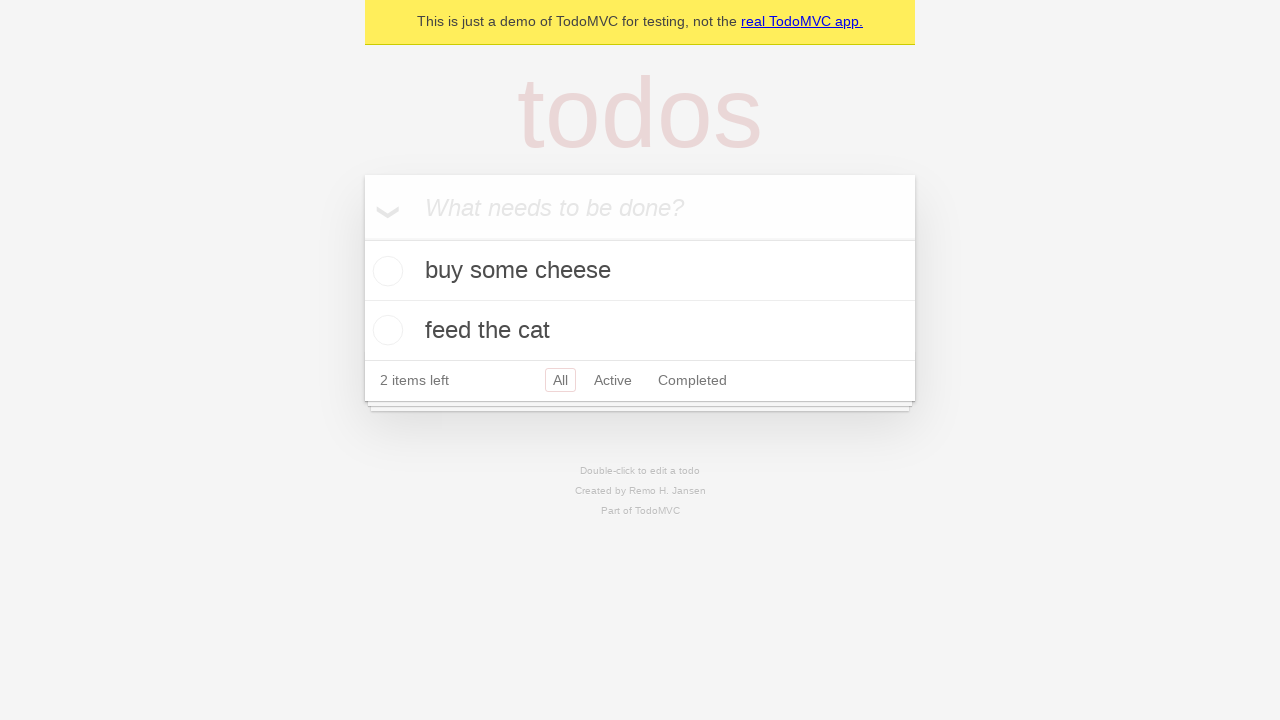

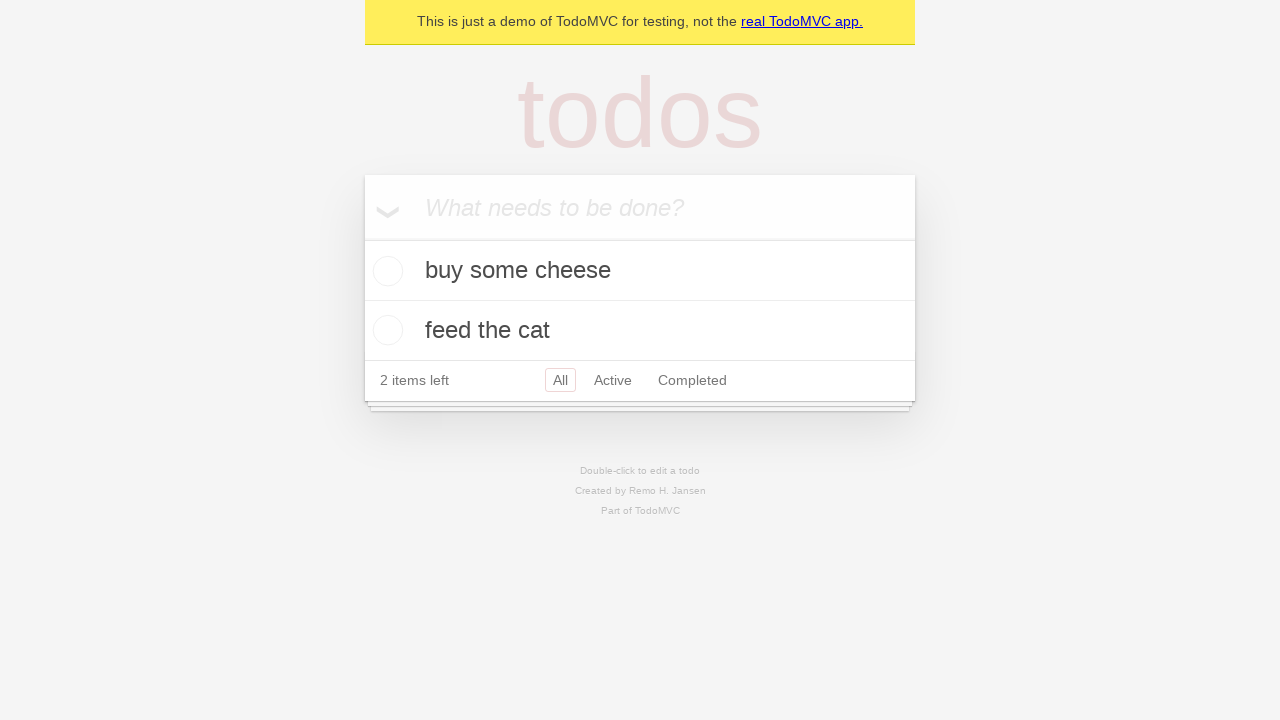